Tests clicking the "Get started" link and verifies navigation to the Installation page

Starting URL: https://playwright.dev/

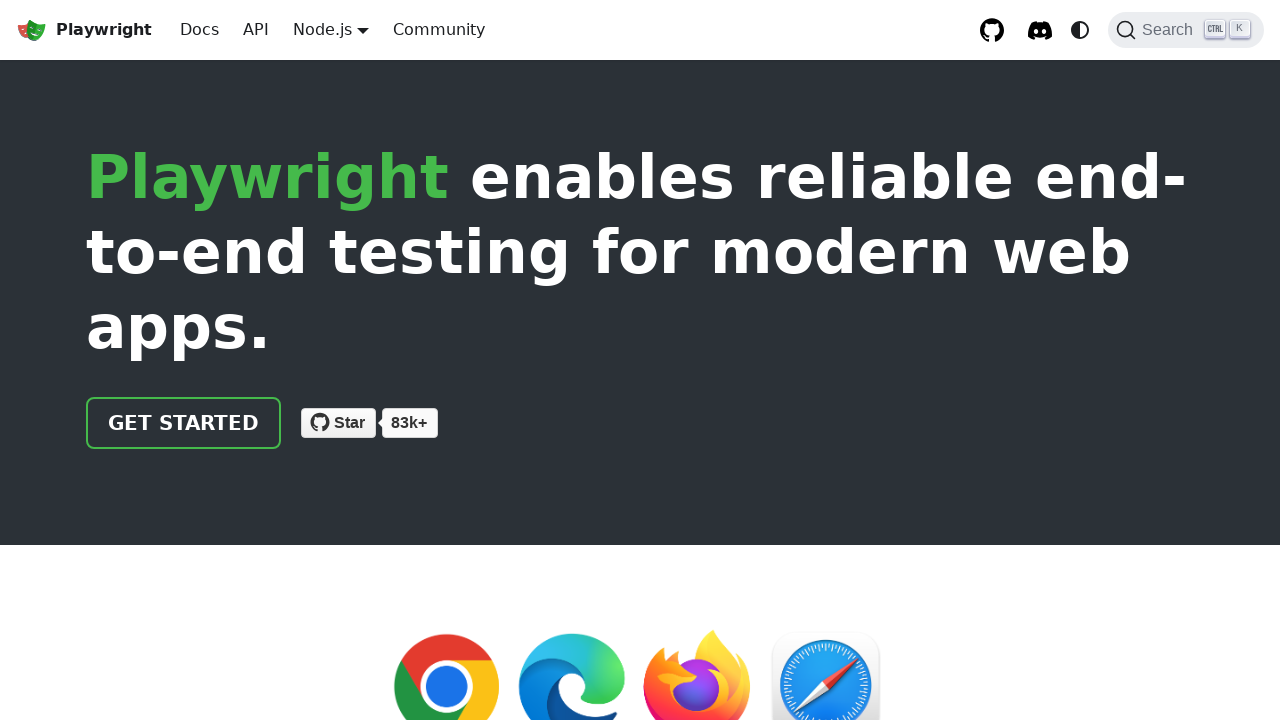

Clicked the 'Get started' link on the Playwright homepage at (184, 423) on internal:role=link[name="Get started"i]
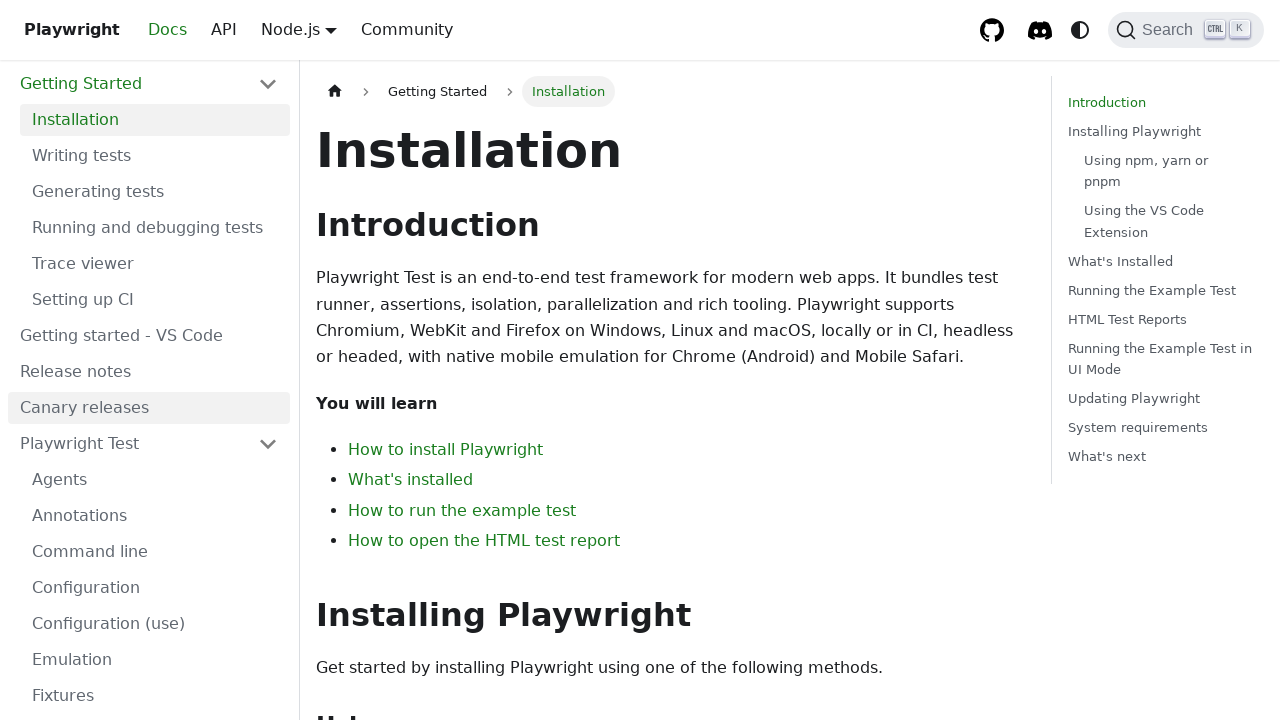

Verified 'Installation' heading is visible - successfully navigated to Installation page
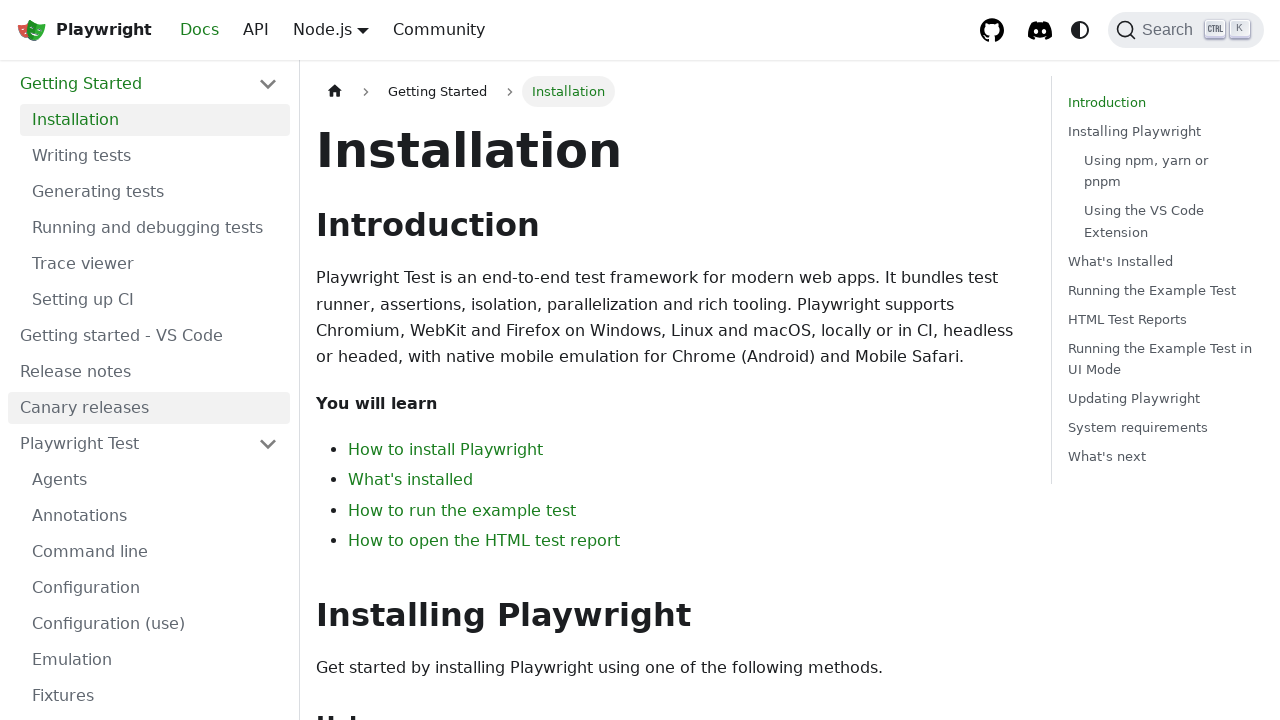

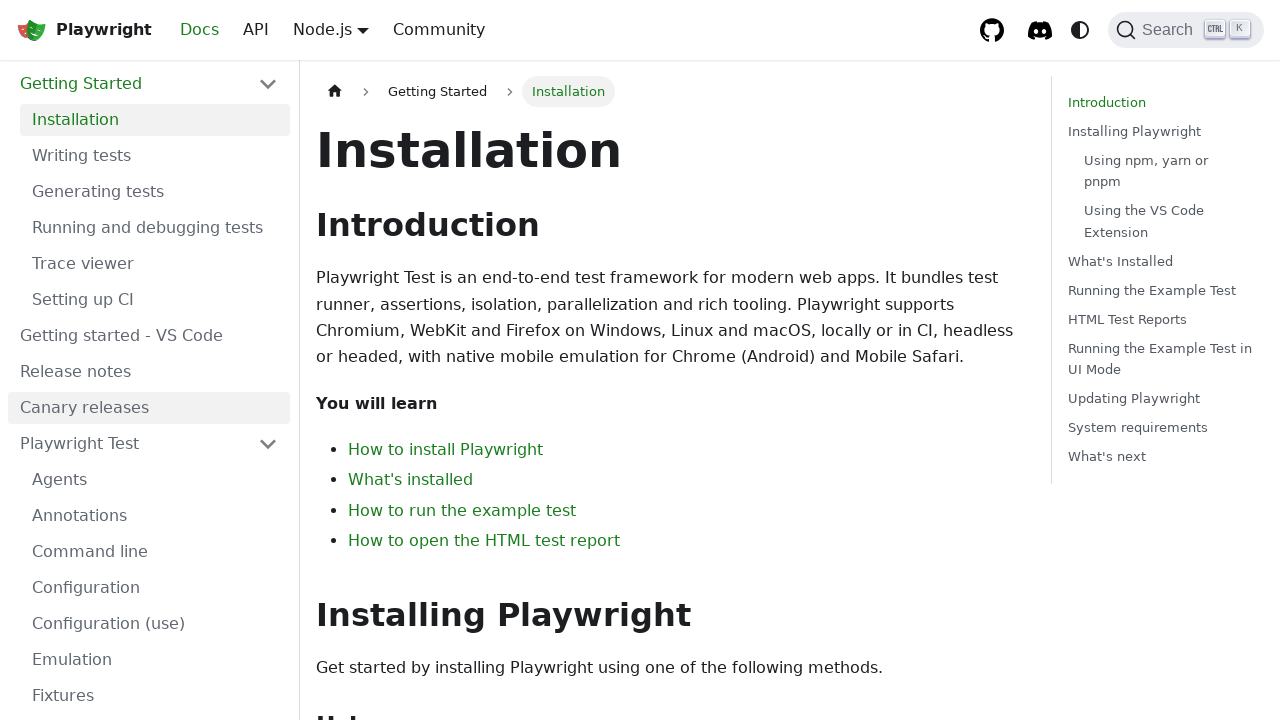